Navigates to Aetna homepage and sets browser to fullscreen mode

Starting URL: https://www.aetna.com/

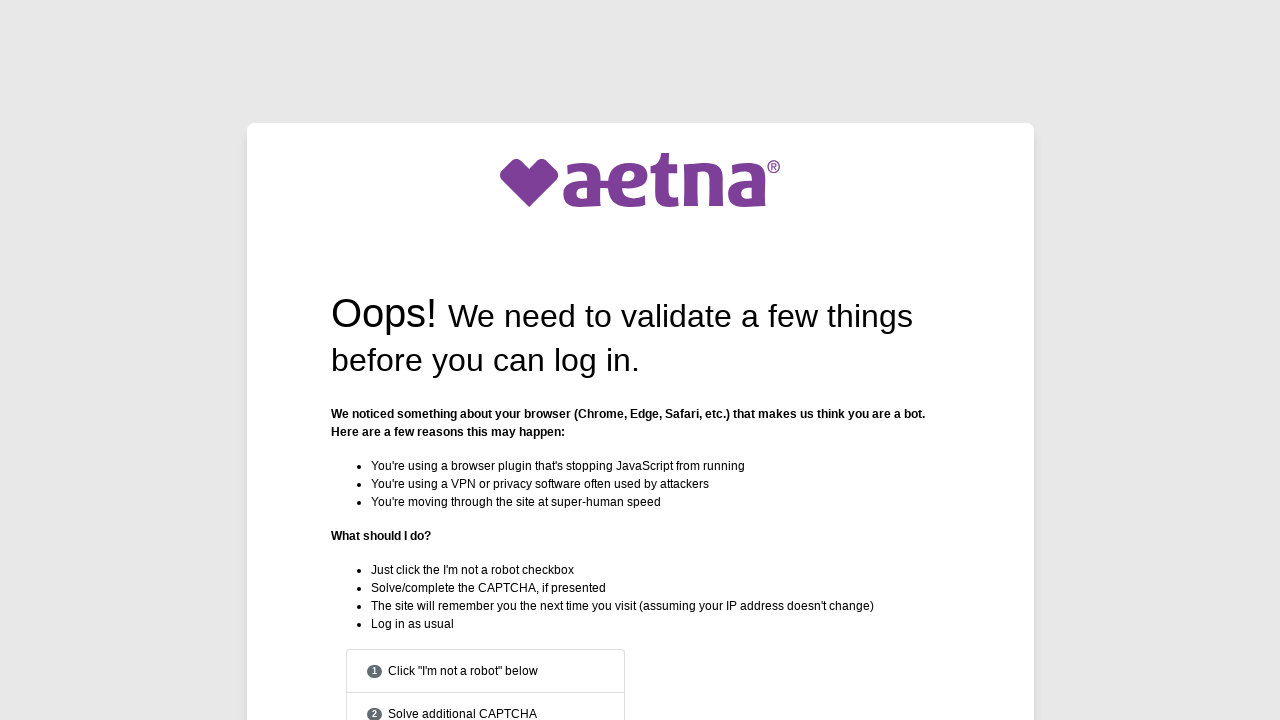

Set viewport size to 1920x1080 to simulate fullscreen mode
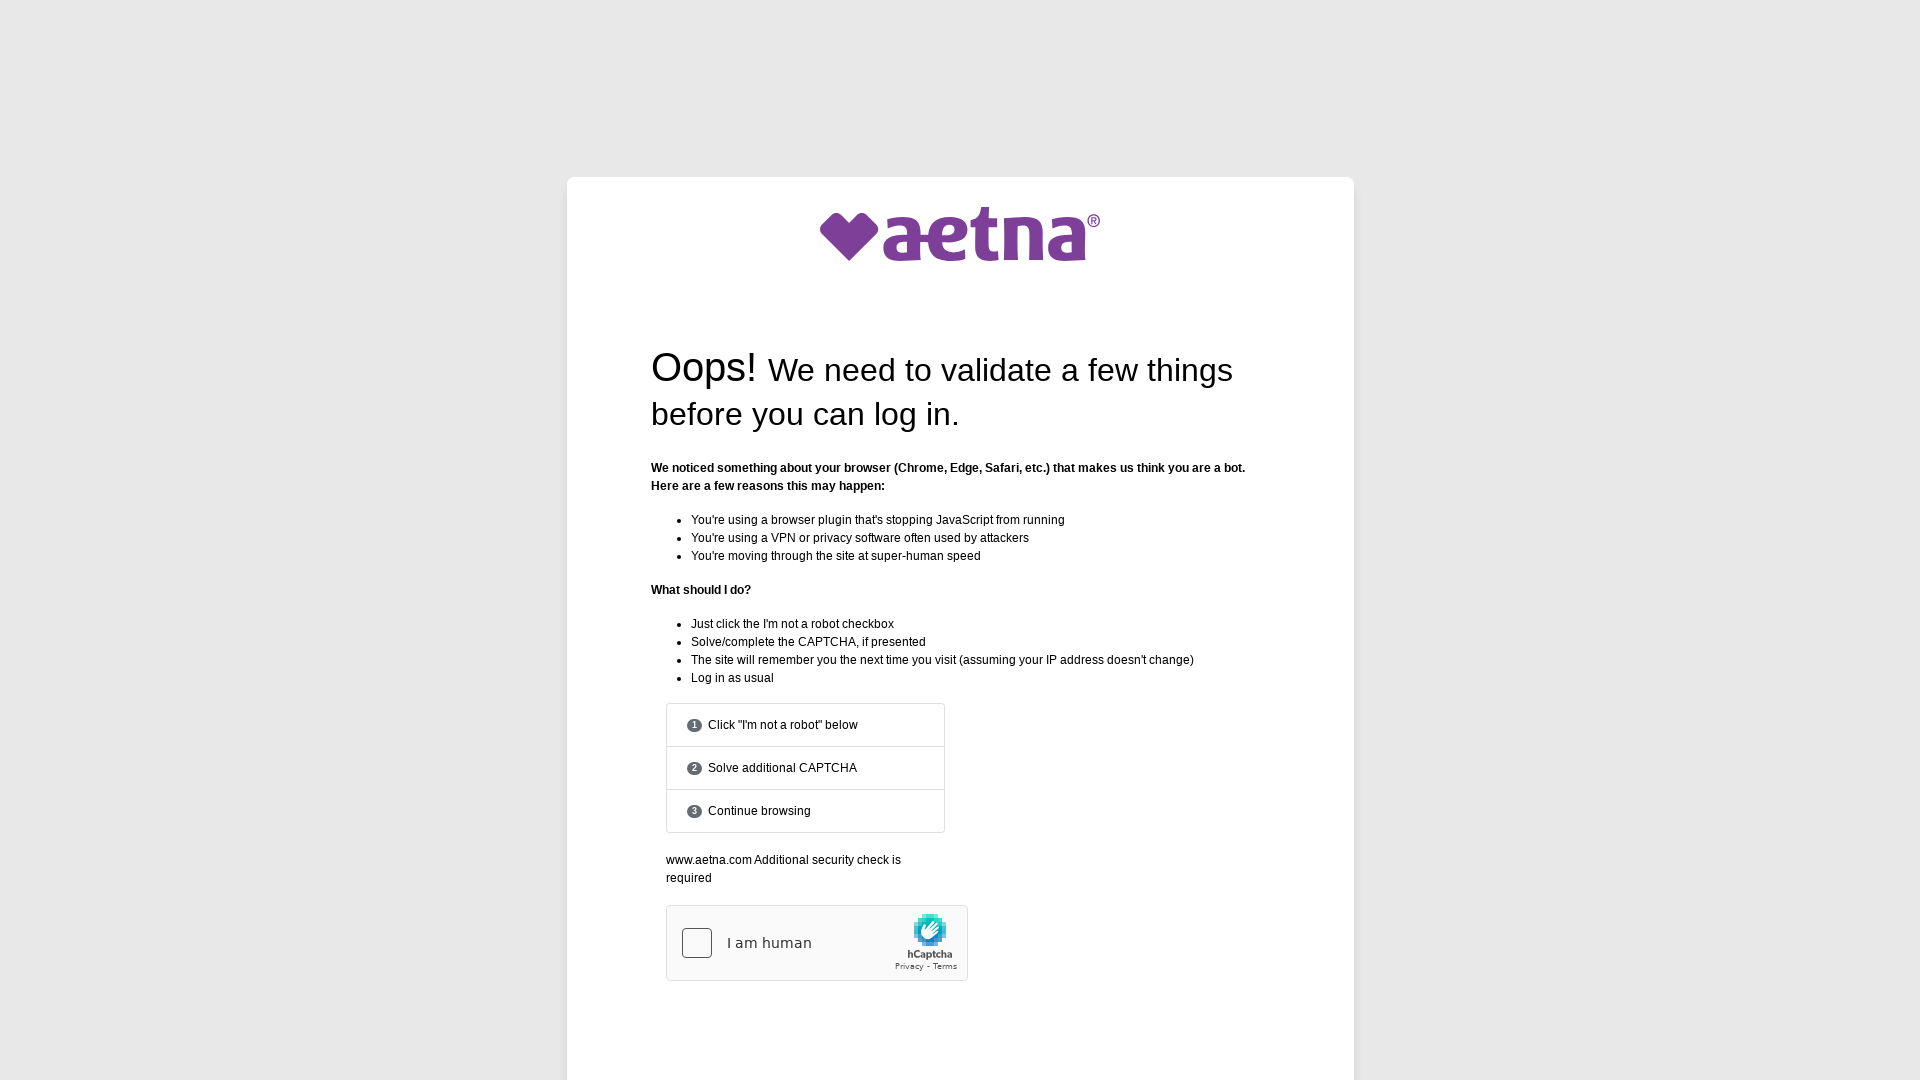

Aetna homepage fully loaded
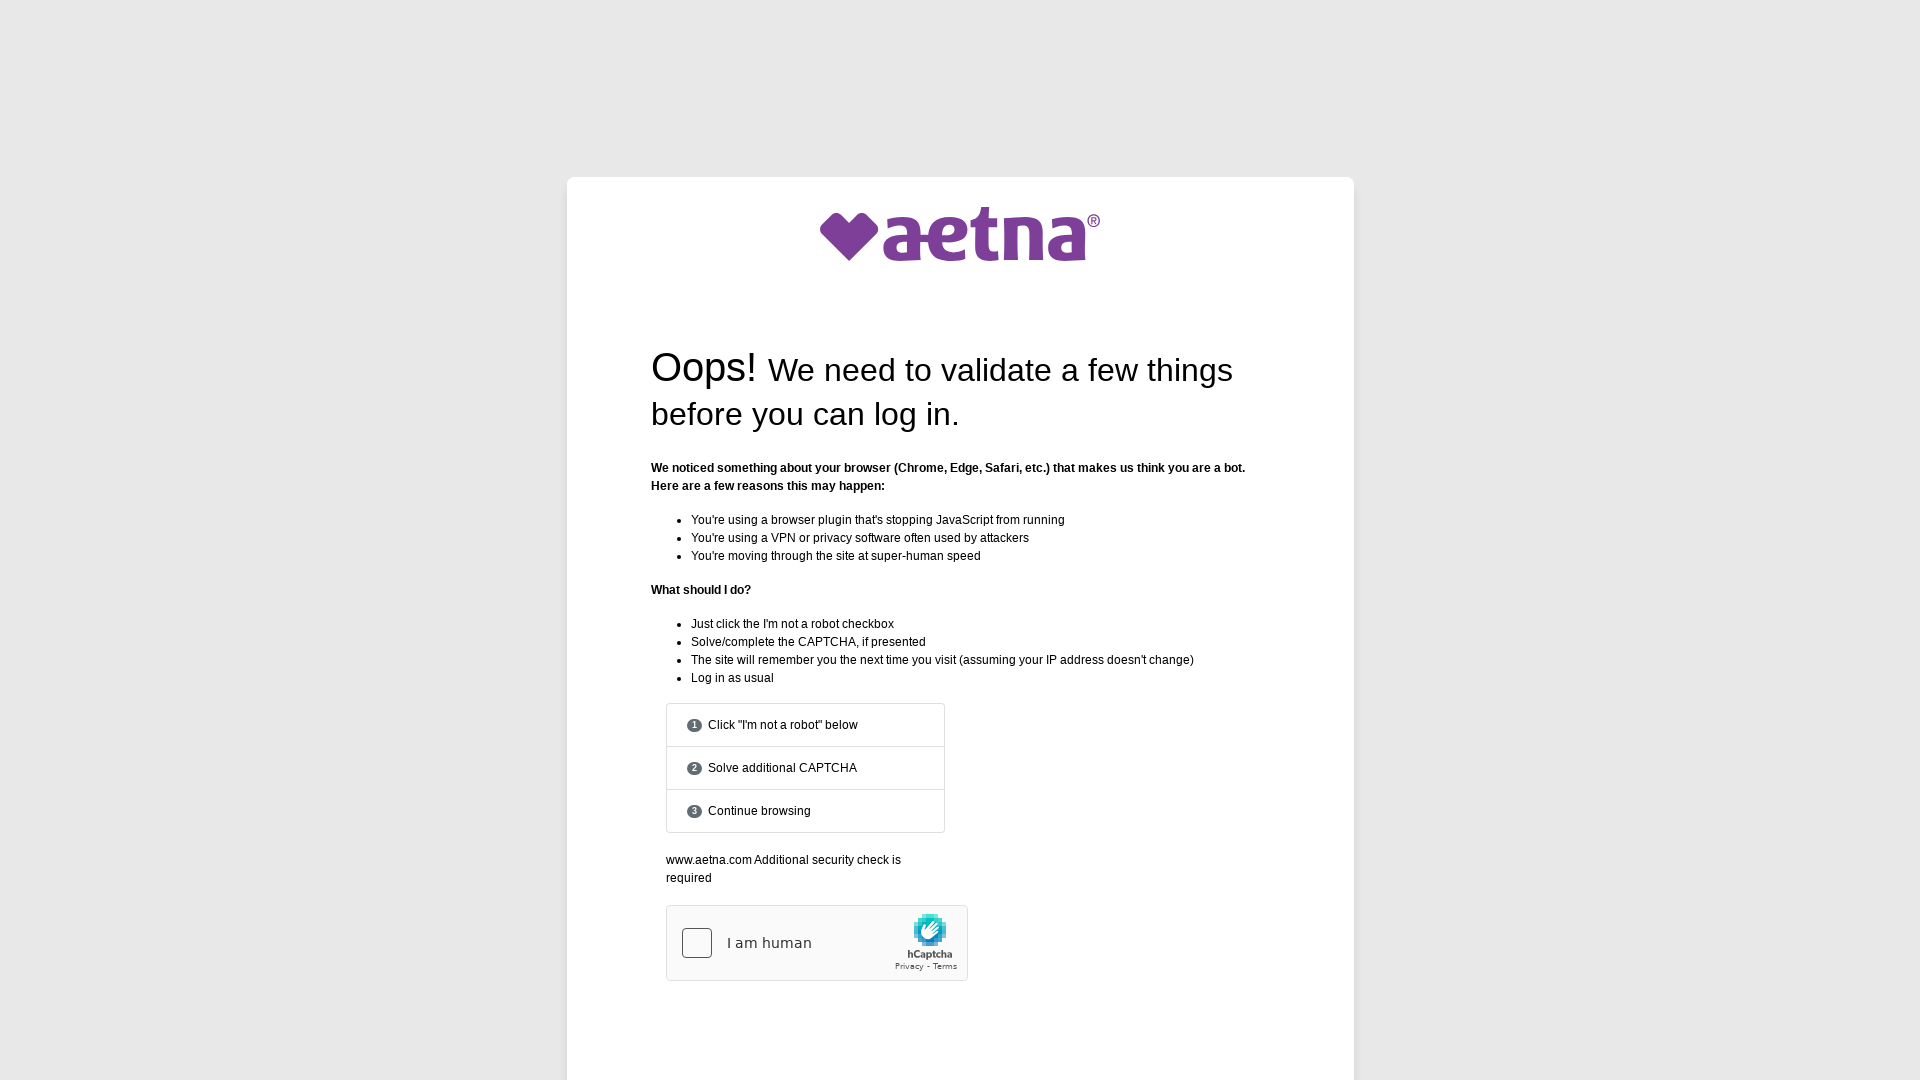

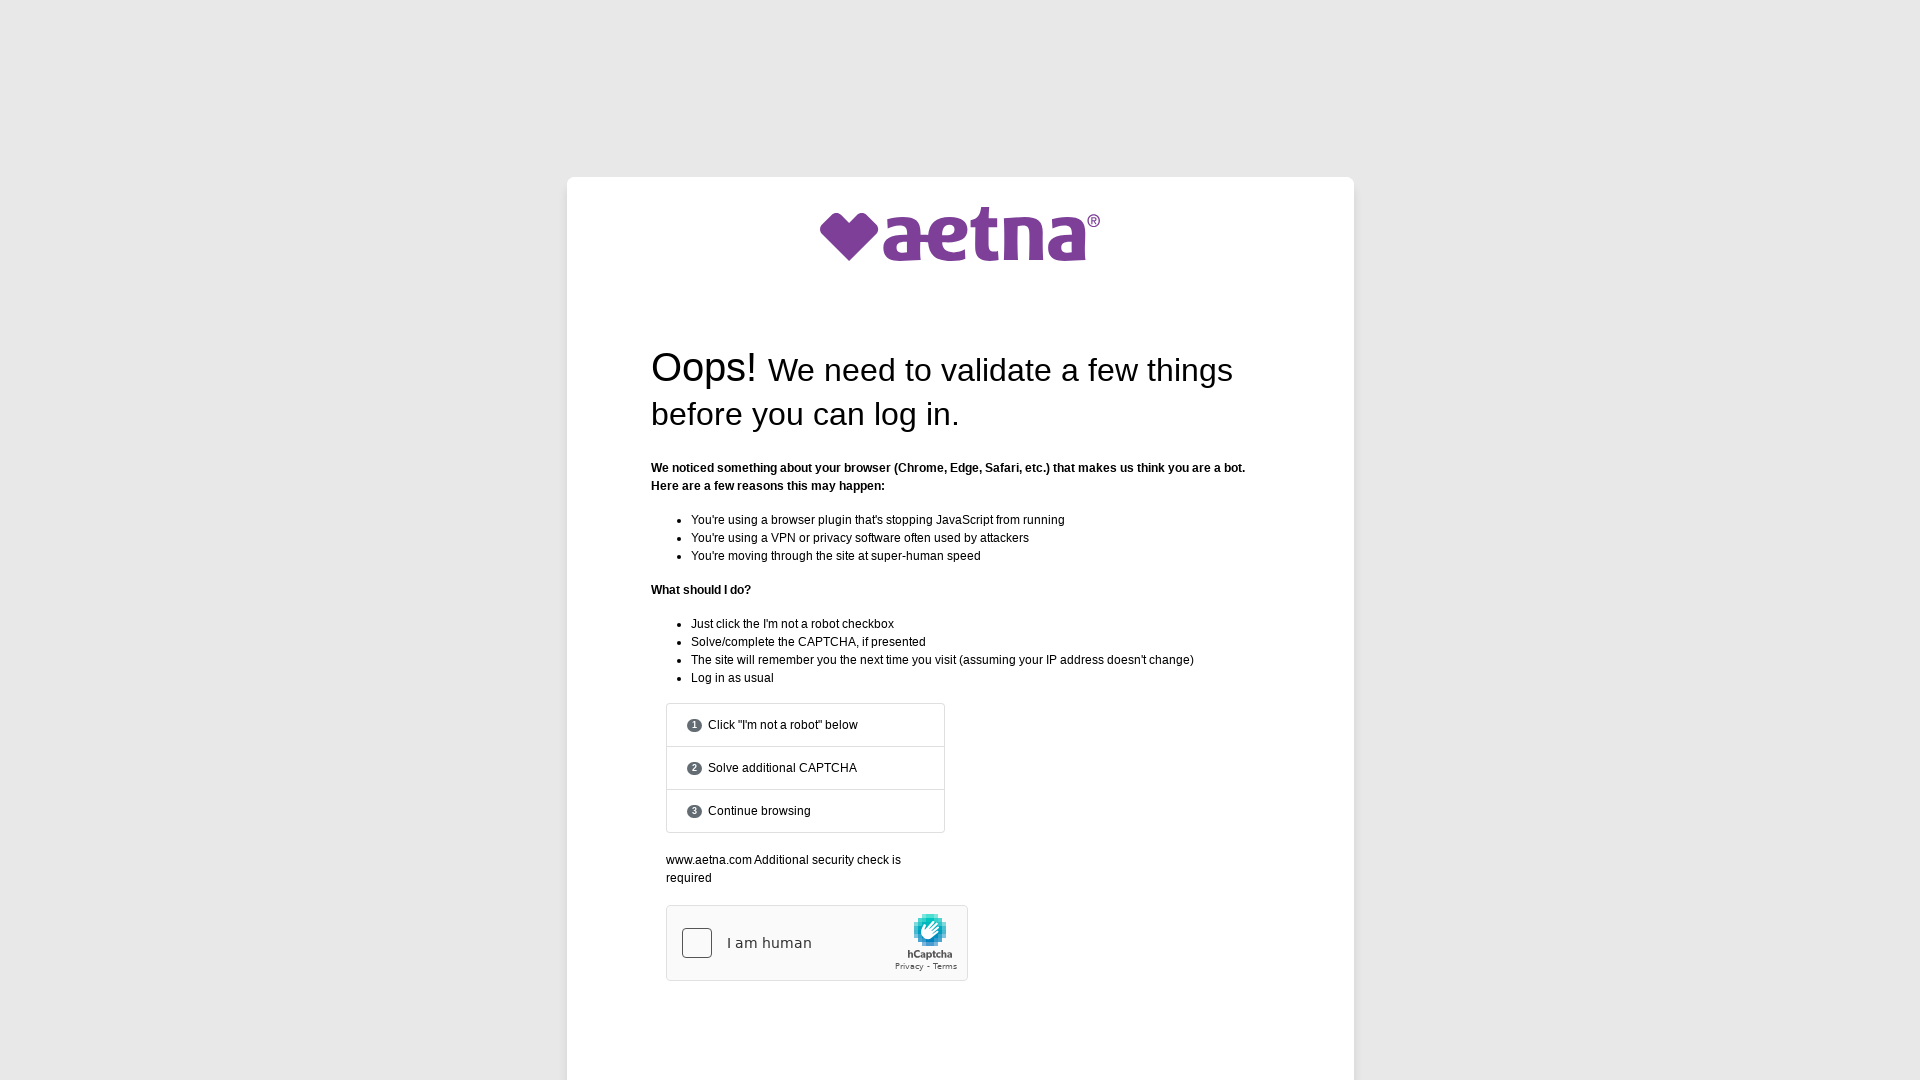